Tests descending order sorting of a data table without attributes by clicking the column header twice and verifying the dues column is sorted in descending order

Starting URL: http://the-internet.herokuapp.com/tables

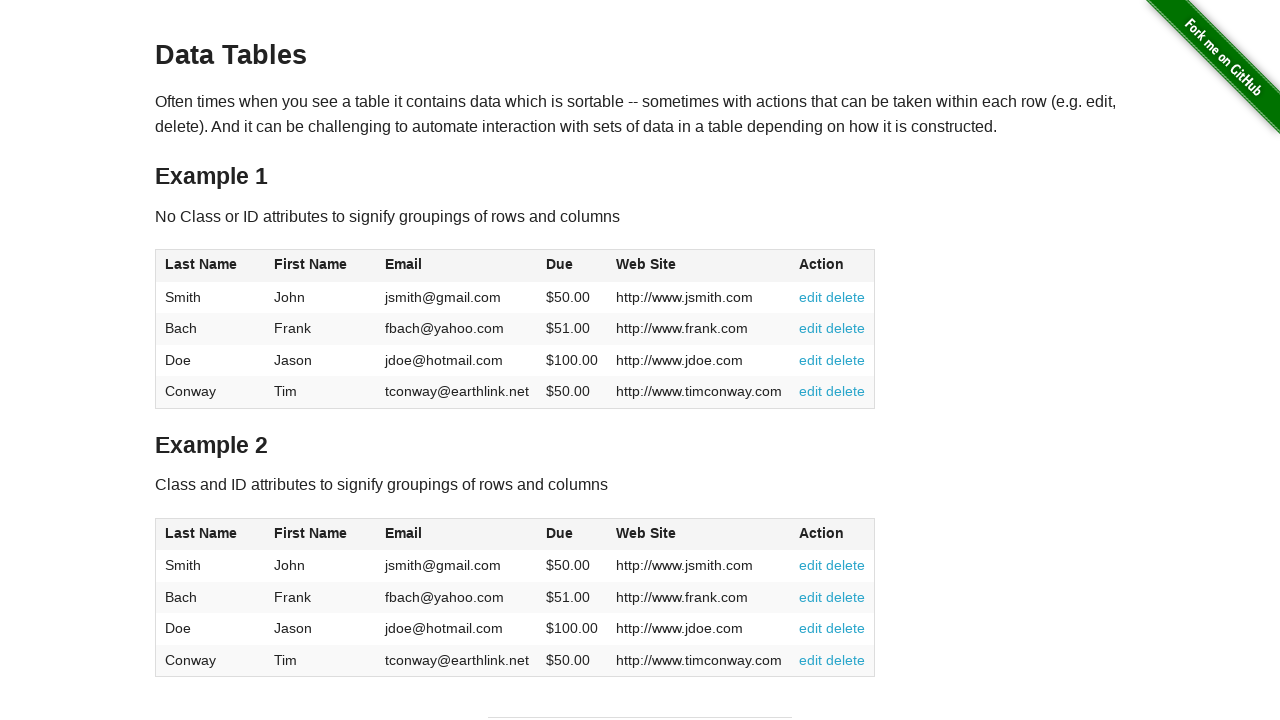

Clicked the Due column header (4th column) for initial sort at (572, 266) on #table1 thead tr th:nth-of-type(4)
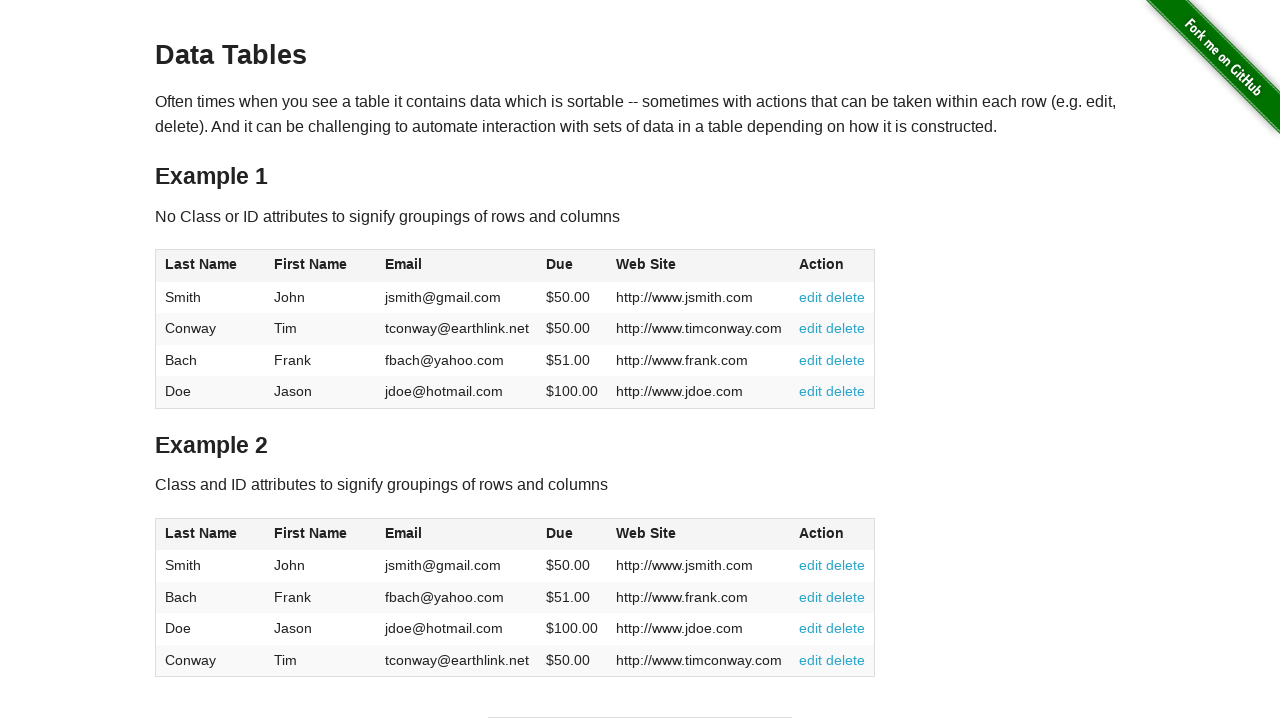

Clicked the Due column header again to sort in descending order at (572, 266) on #table1 thead tr th:nth-of-type(4)
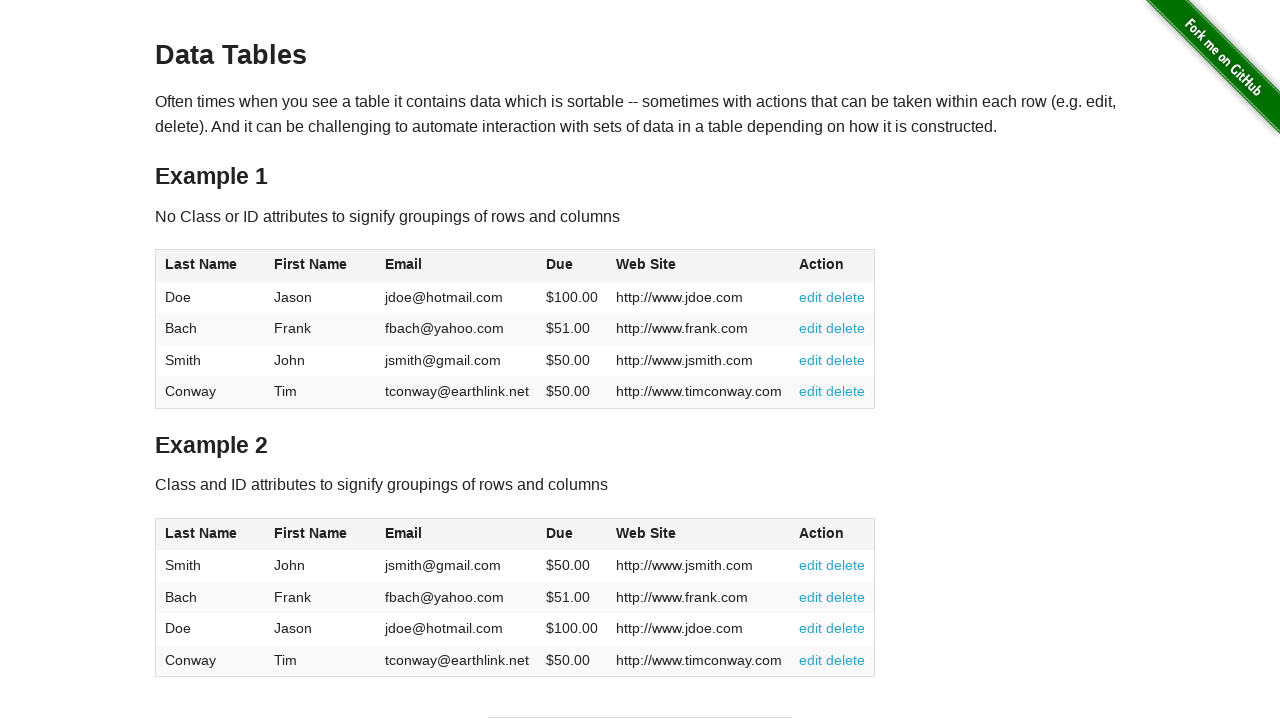

Confirmed table data loaded with Due column visible
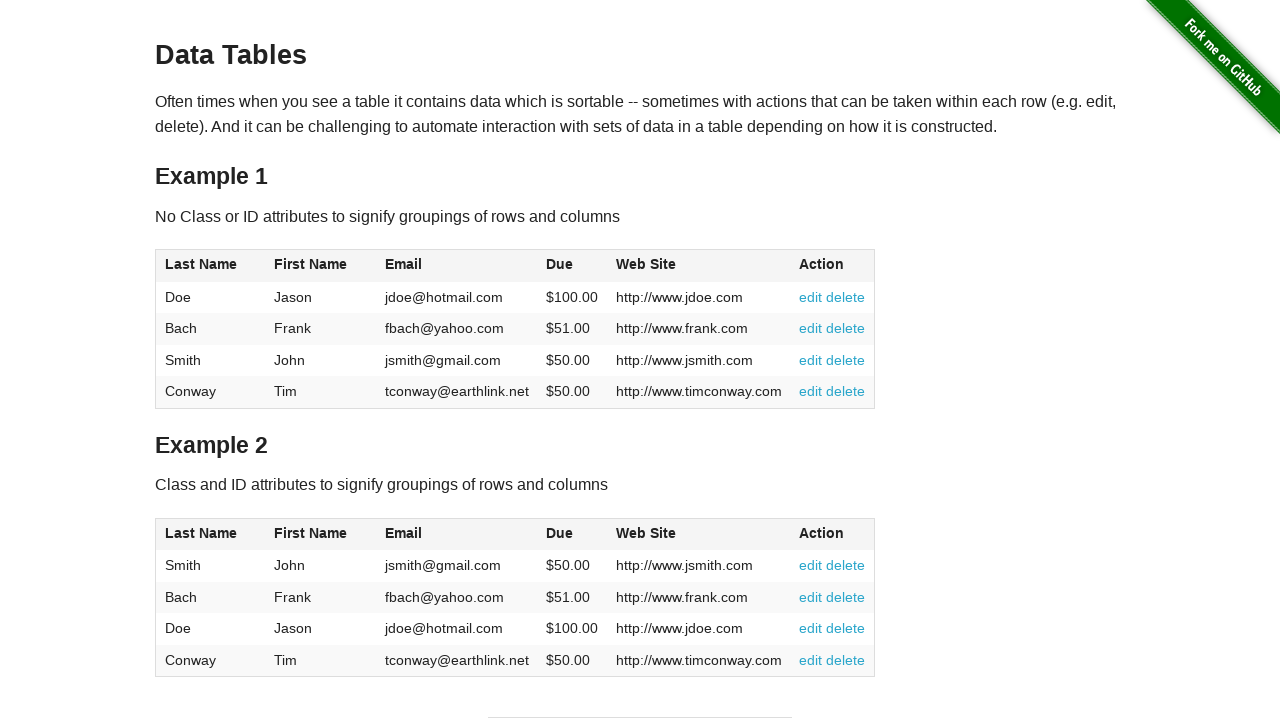

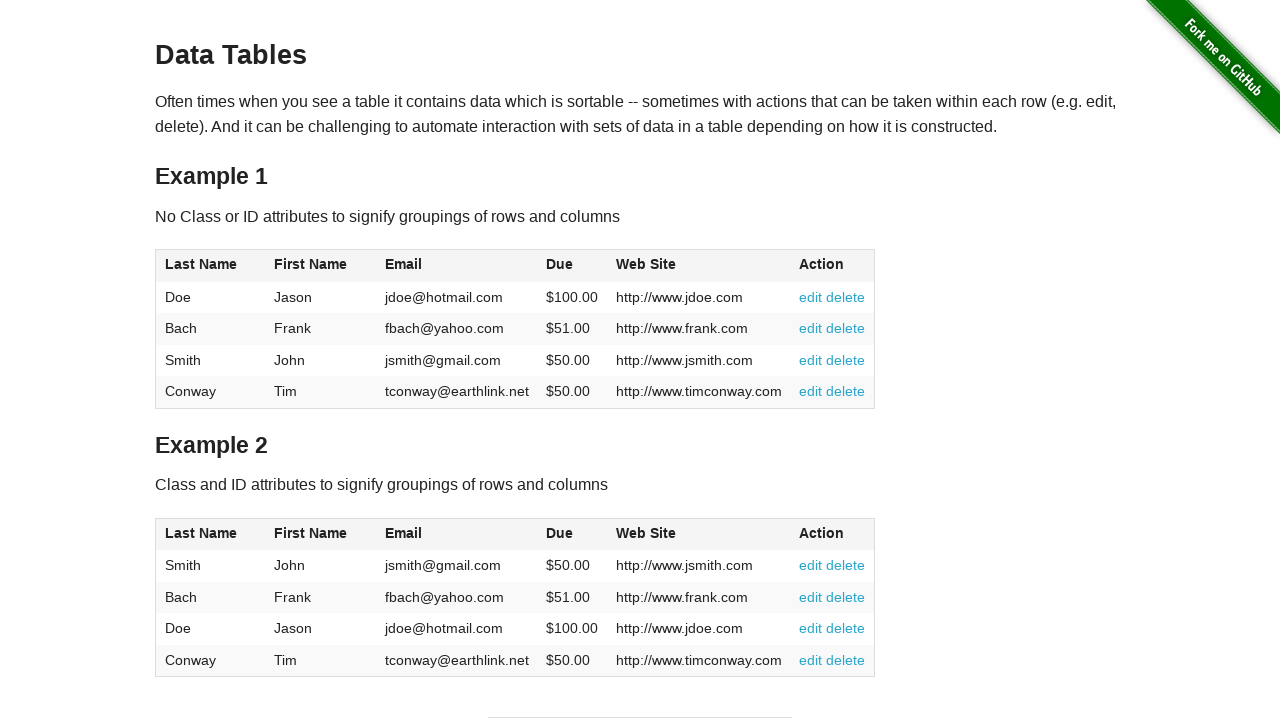